Tests marking all todo items as completed using the toggle all checkbox

Starting URL: https://demo.playwright.dev/todomvc

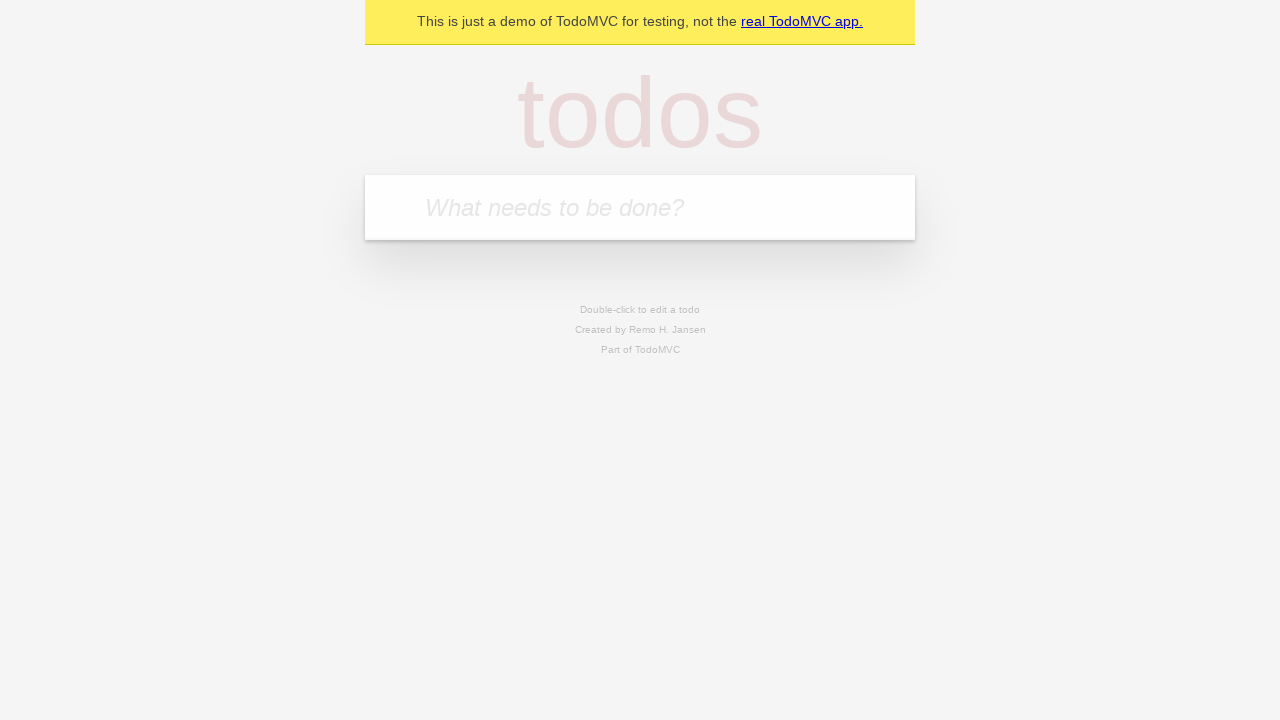

Filled todo input with 'buy some cheese' on internal:attr=[placeholder="What needs to be done?"i]
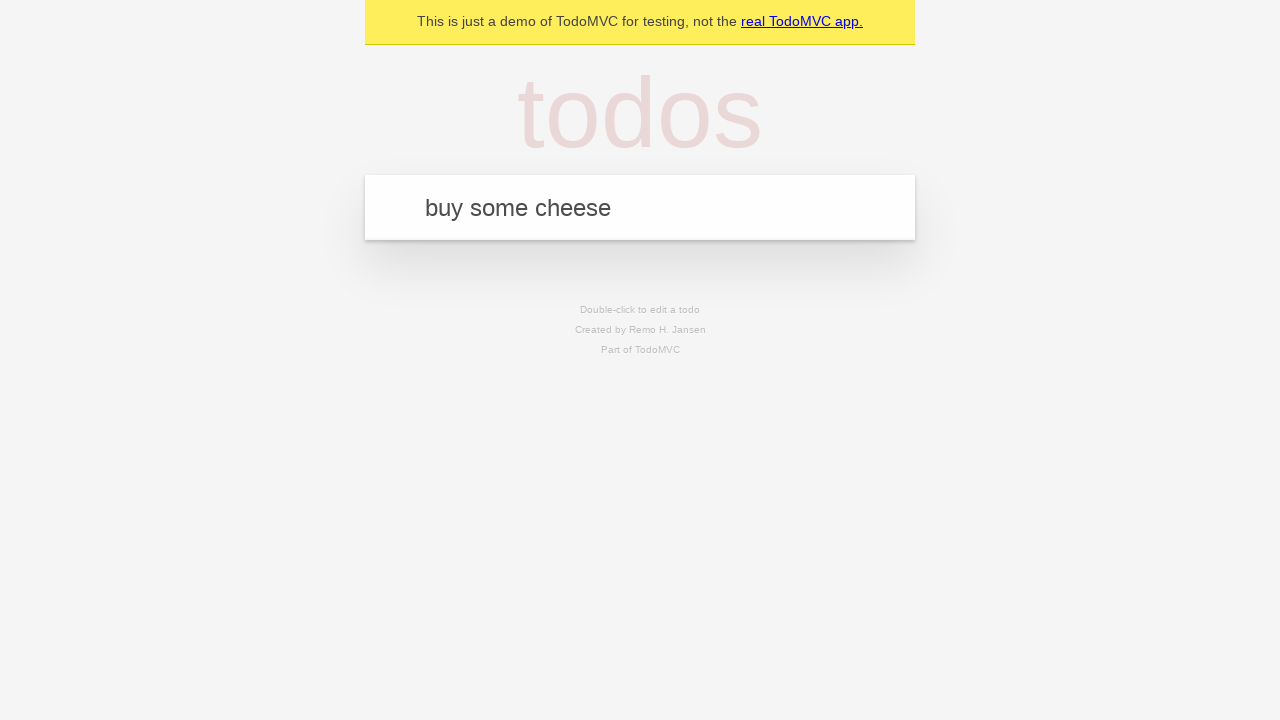

Pressed Enter to add todo item 'buy some cheese' on internal:attr=[placeholder="What needs to be done?"i]
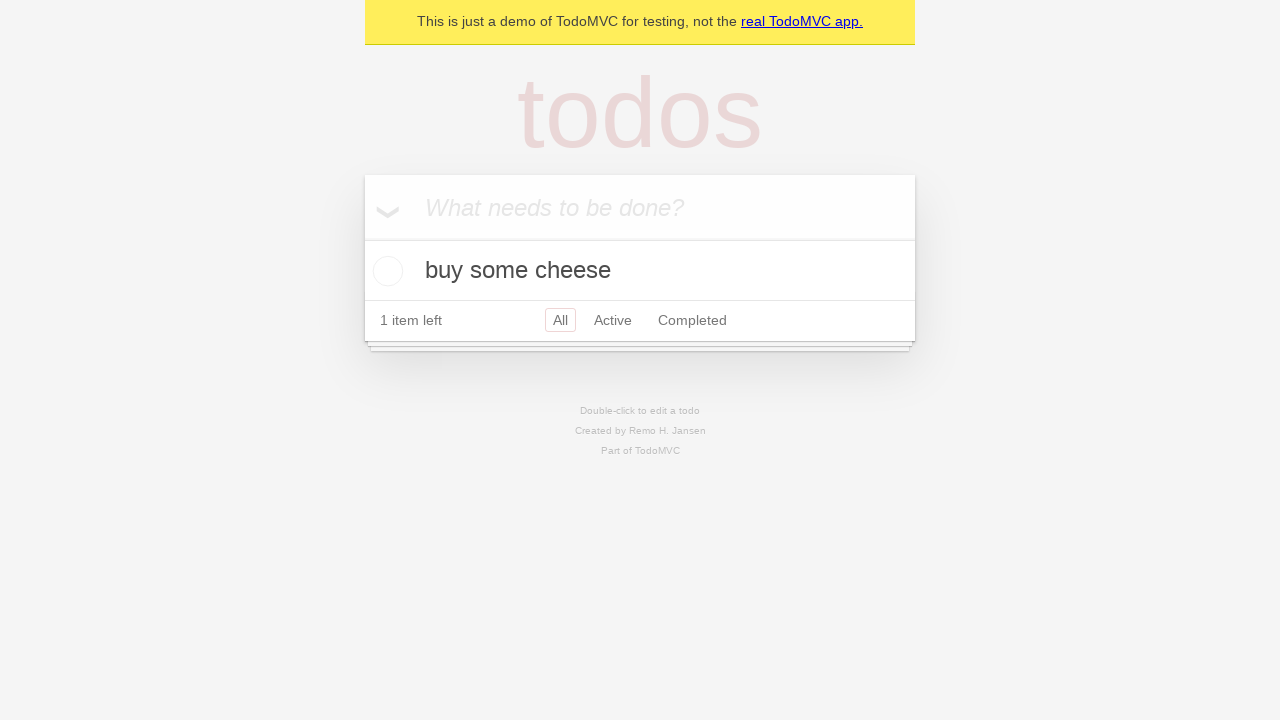

Filled todo input with 'feed the cat' on internal:attr=[placeholder="What needs to be done?"i]
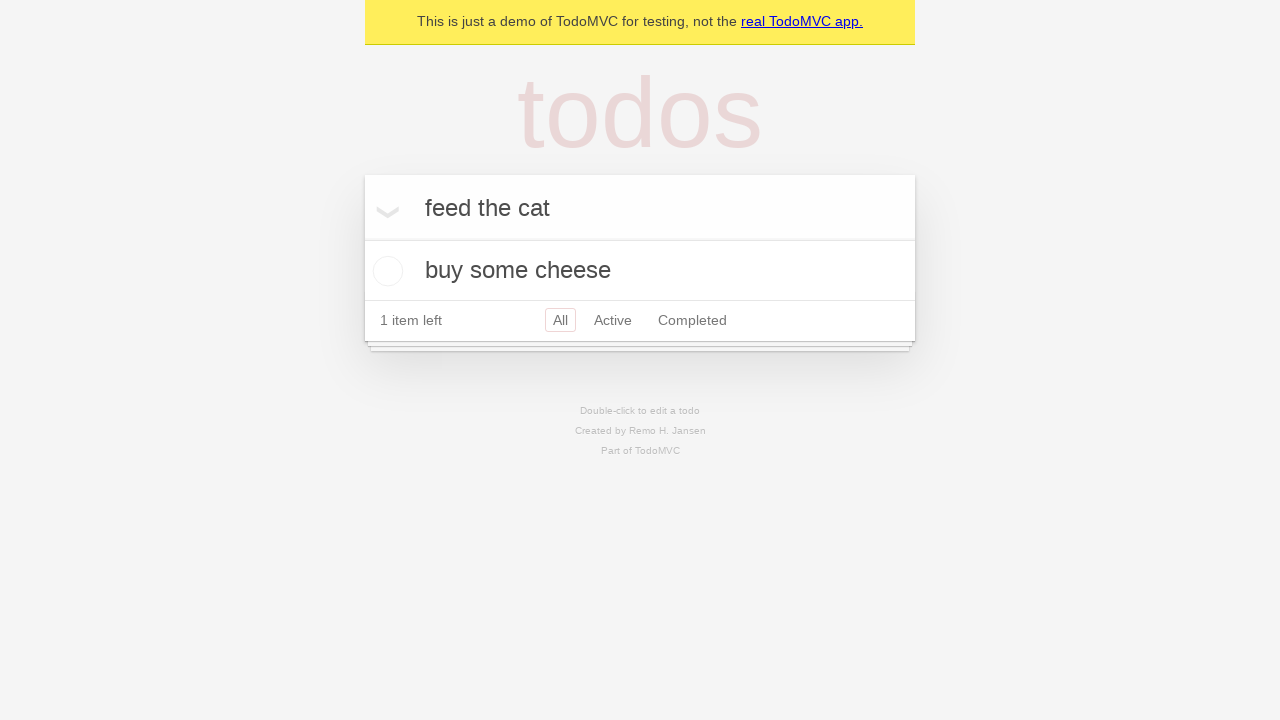

Pressed Enter to add todo item 'feed the cat' on internal:attr=[placeholder="What needs to be done?"i]
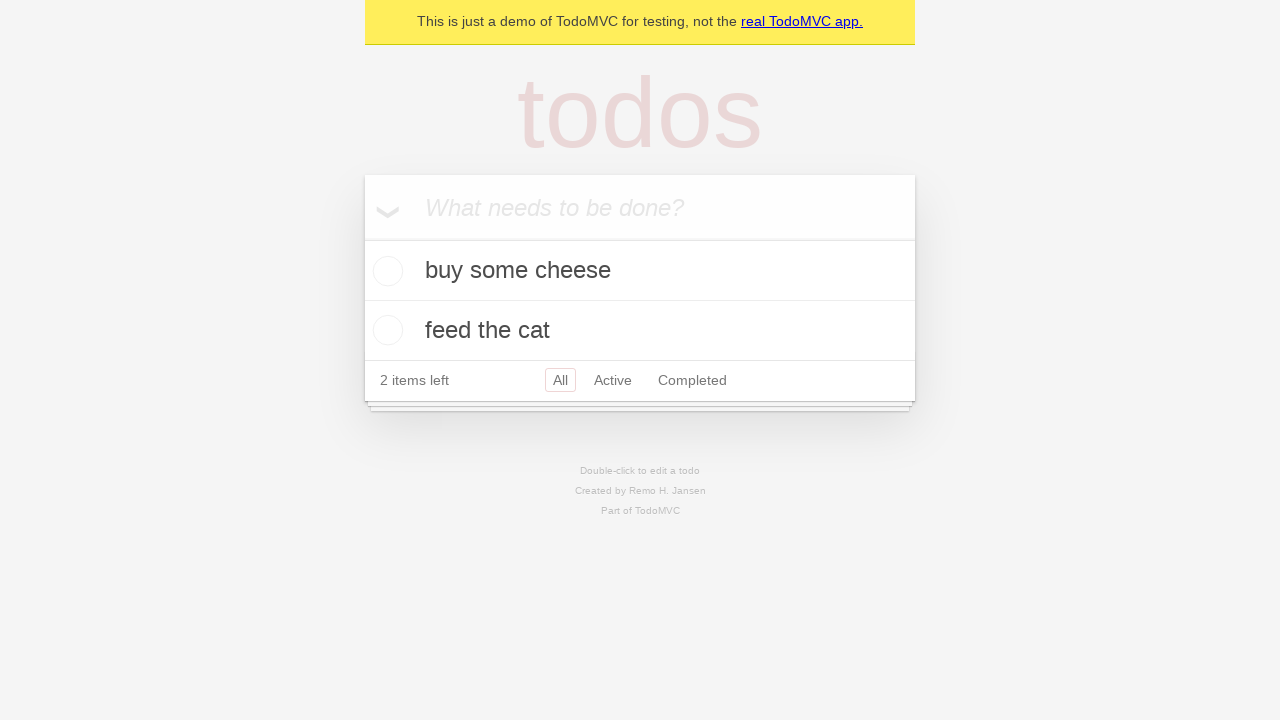

Filled todo input with 'book a doctors appointment' on internal:attr=[placeholder="What needs to be done?"i]
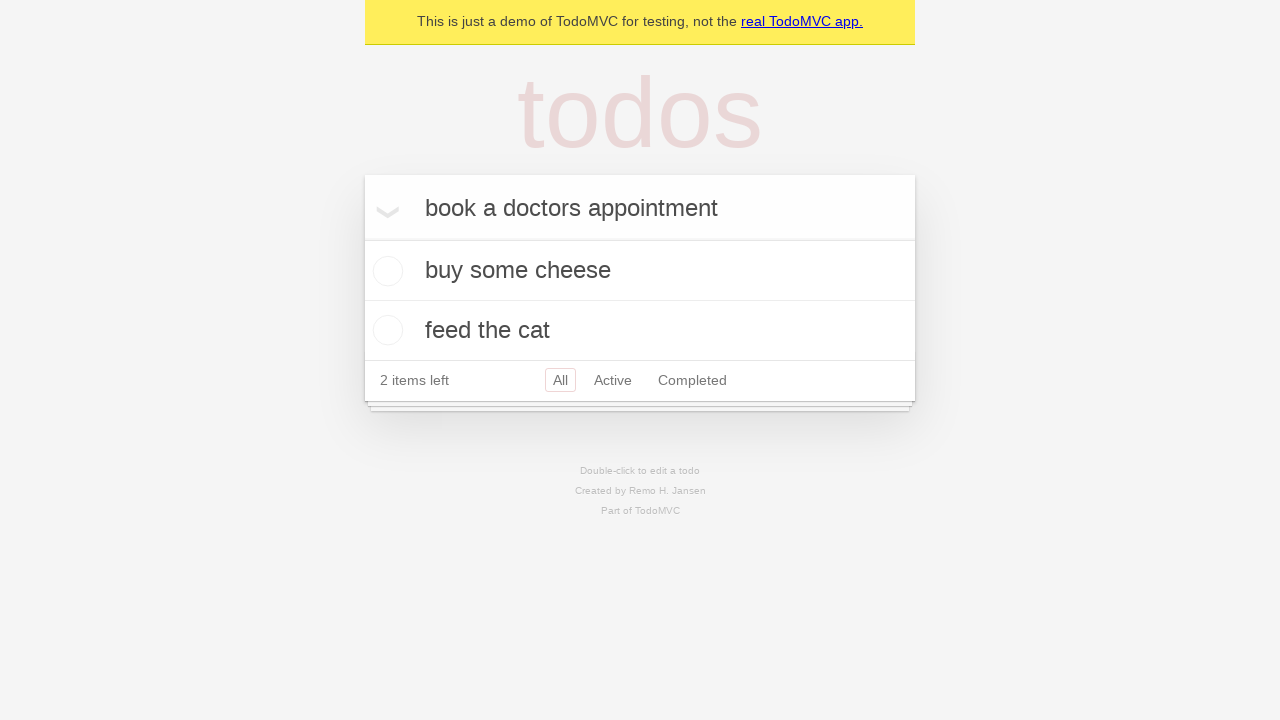

Pressed Enter to add todo item 'book a doctors appointment' on internal:attr=[placeholder="What needs to be done?"i]
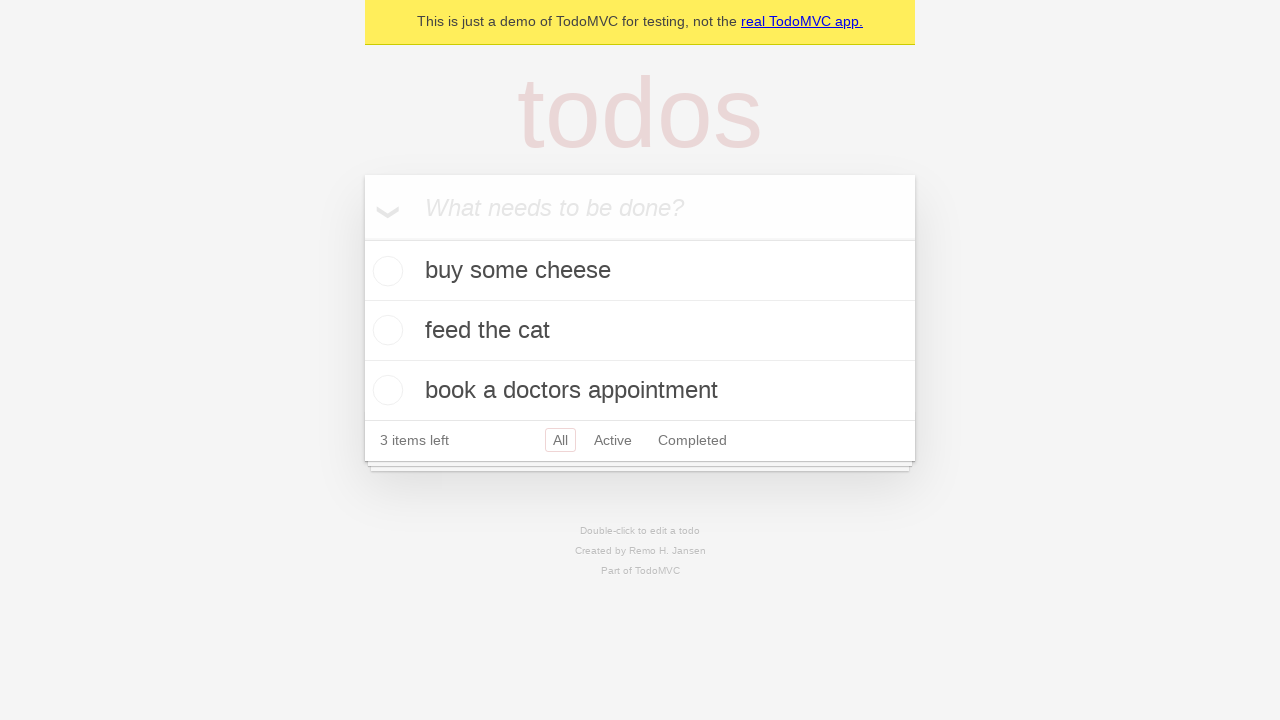

Waited for all 3 todo items to be added to the page
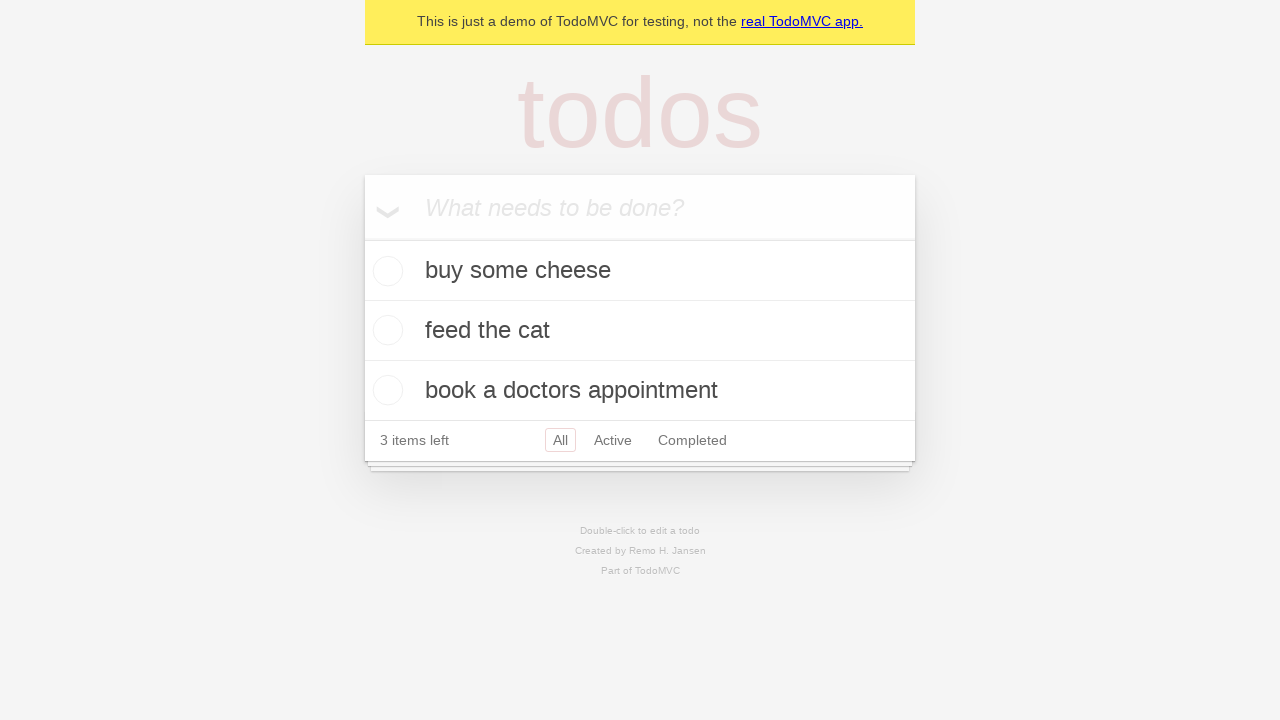

Clicked 'Mark all as complete' checkbox at (362, 238) on internal:label="Mark all as complete"i
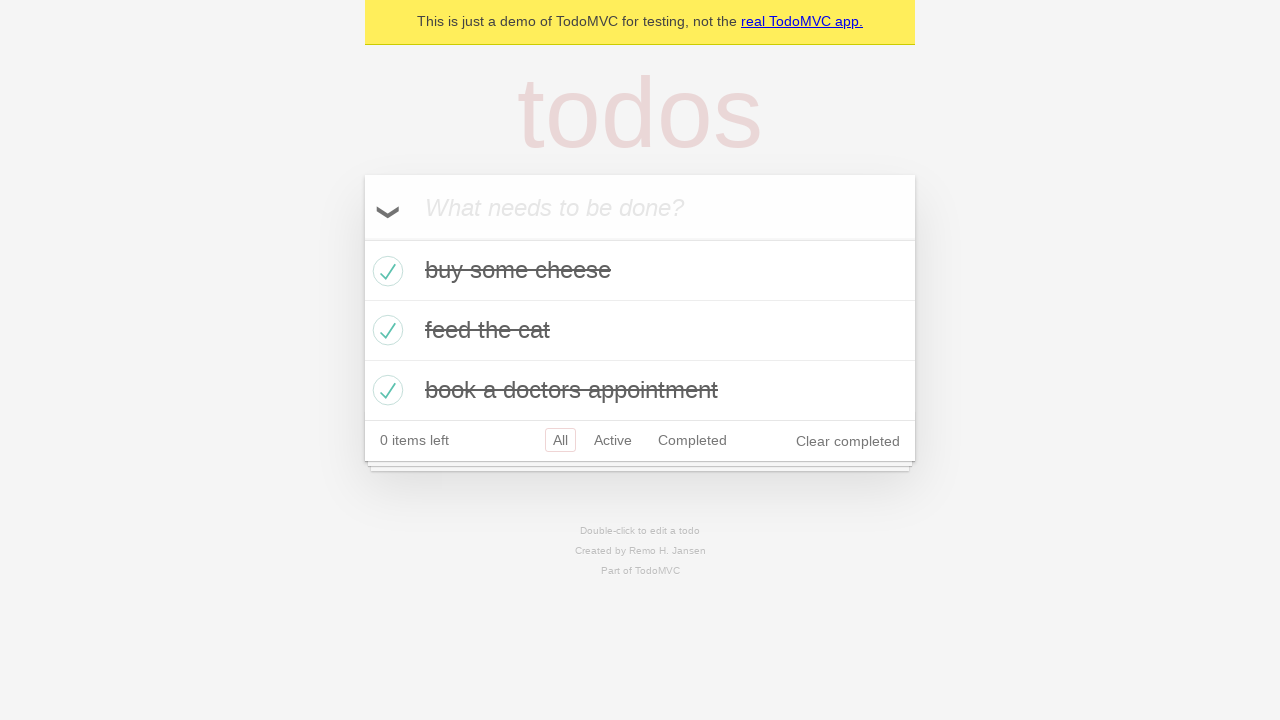

Verified all todo items are marked as completed
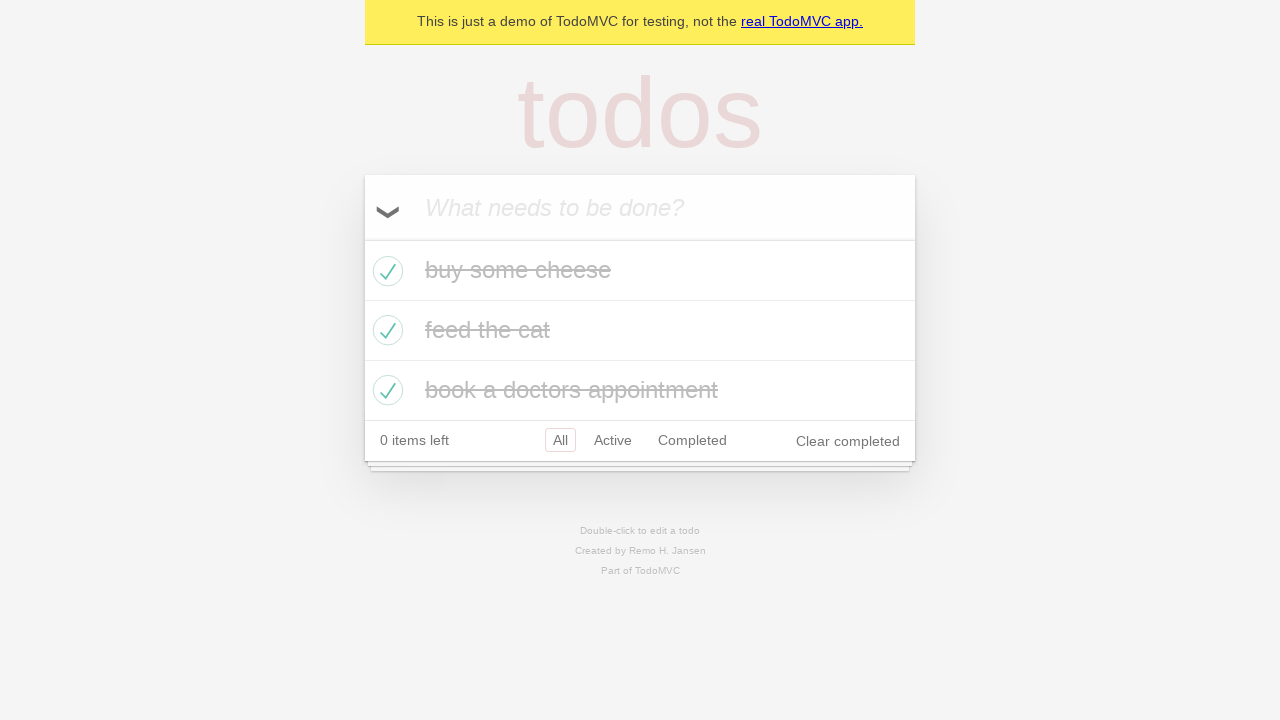

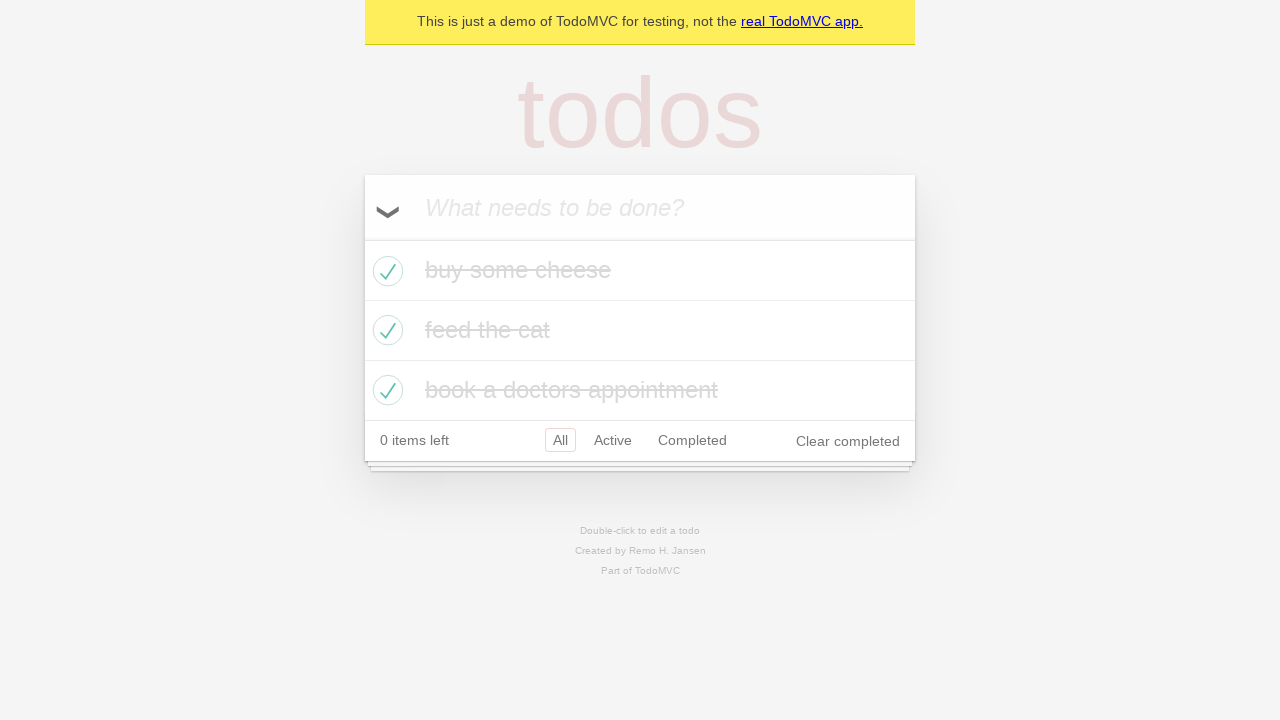